Tests checkbox toggle functionality by clicking a checkbox field twice and verifying its state changes between on and off

Starting URL: http://www.roboform.com/filling-test-custom-fields

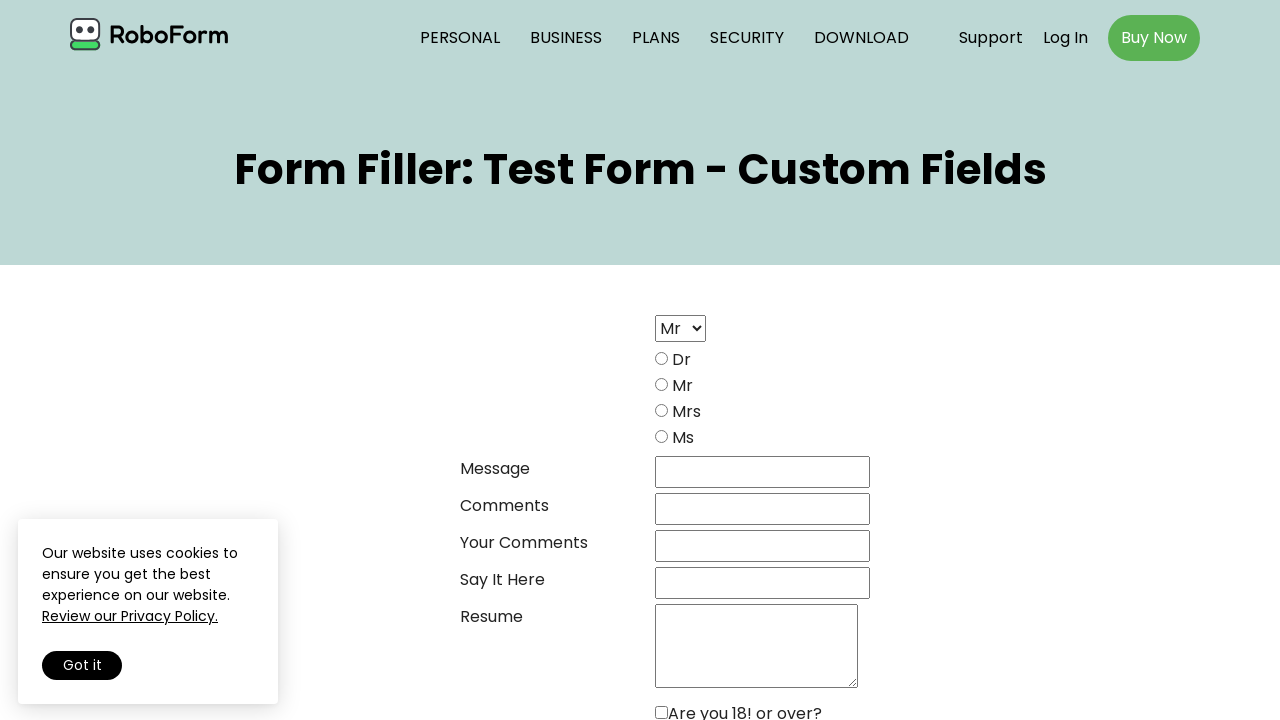

Navigated to checkbox test page
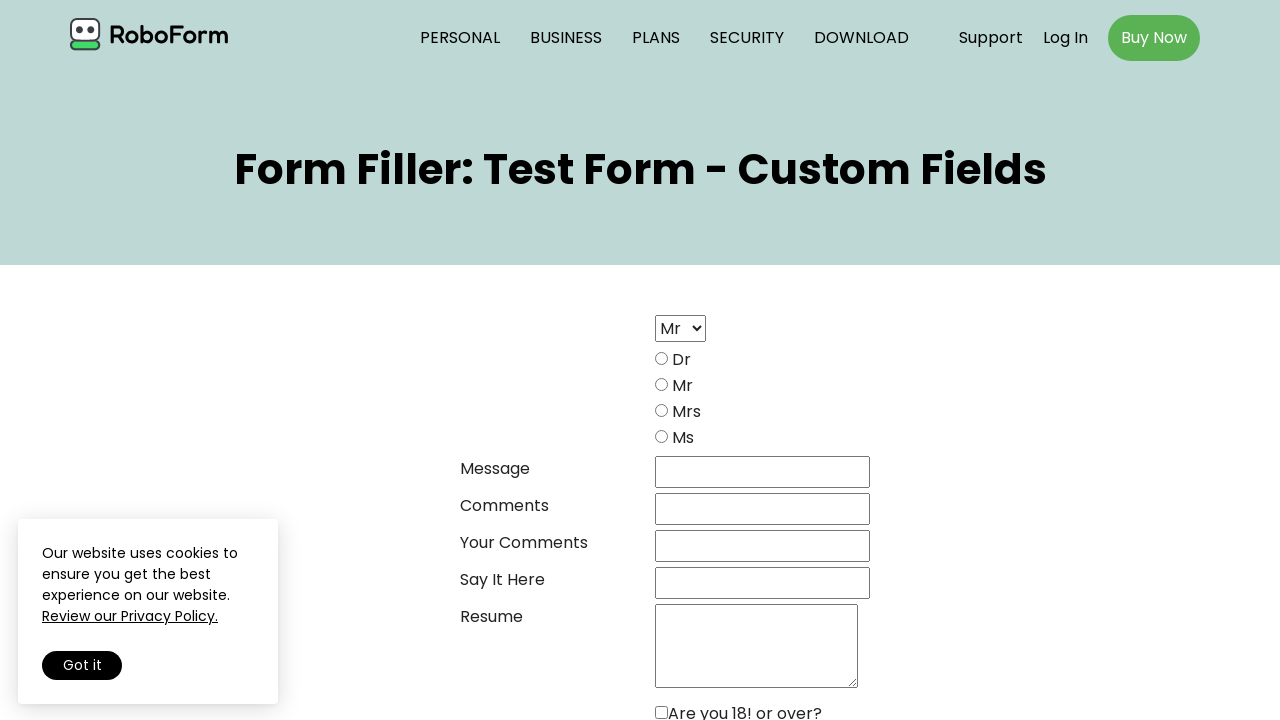

Located checkbox field element
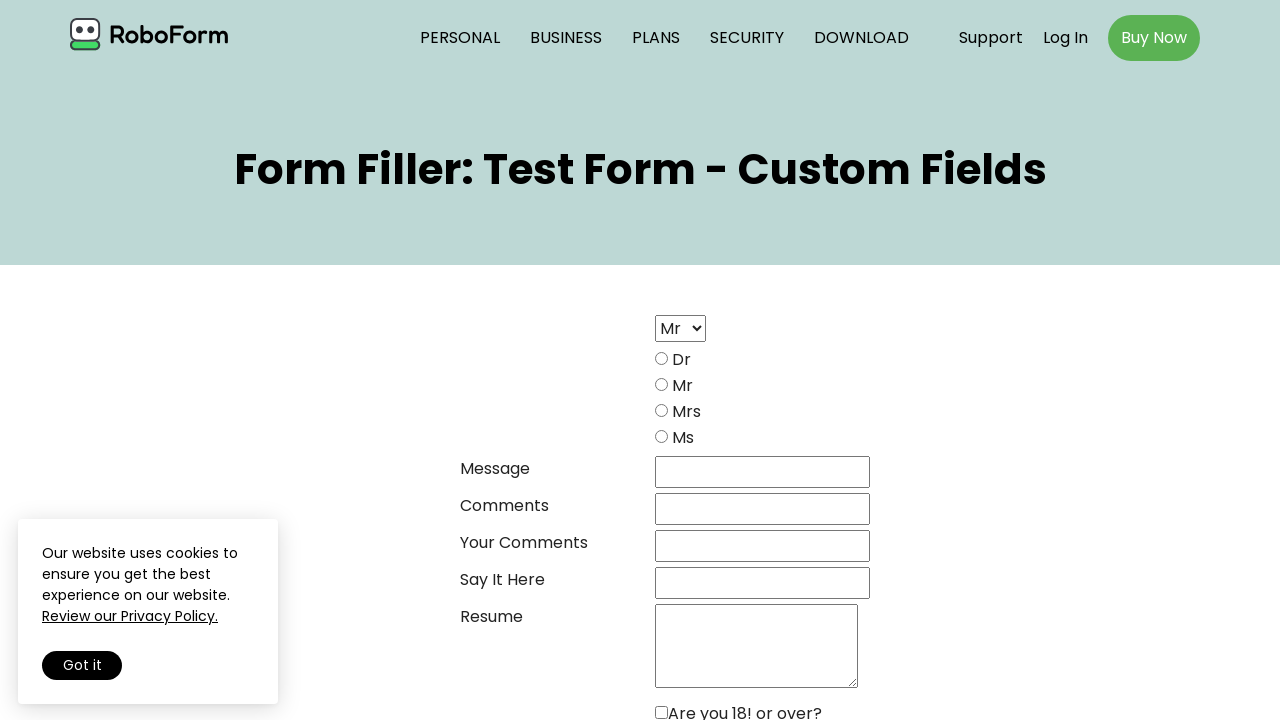

Verified checkbox is initially unchecked
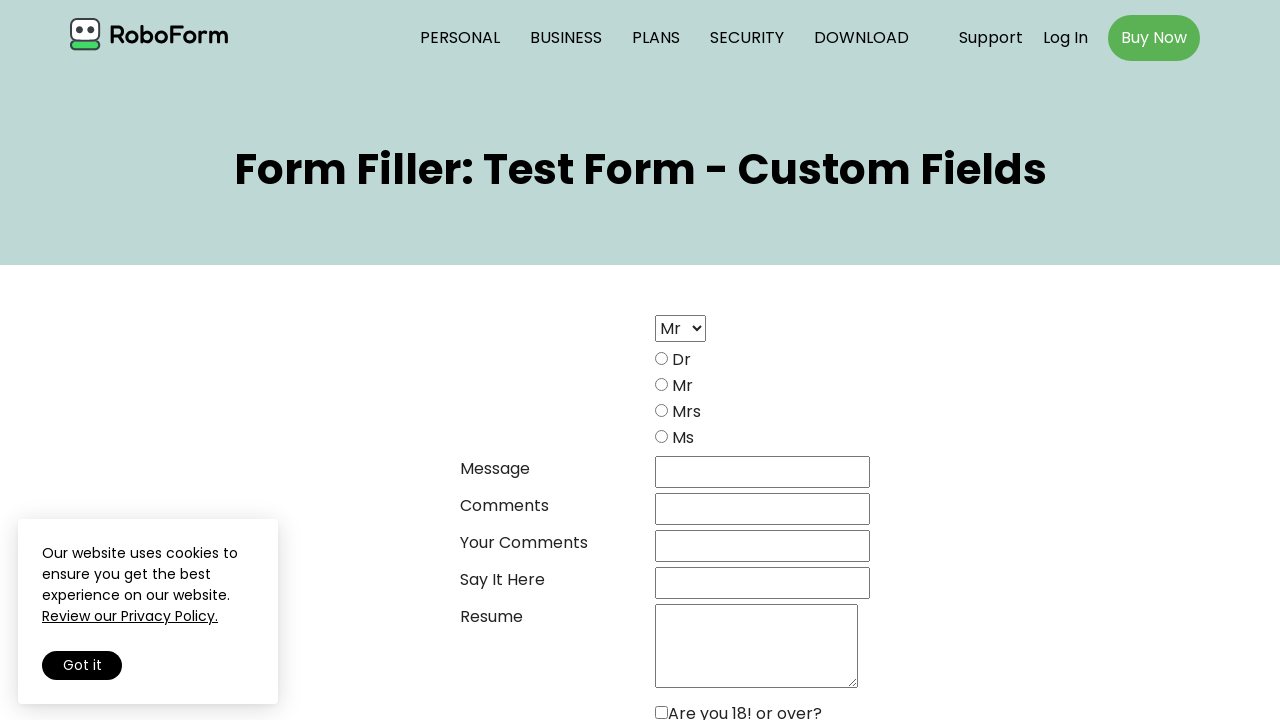

Clicked checkbox to turn it on at (662, 713) on input[name='field6']
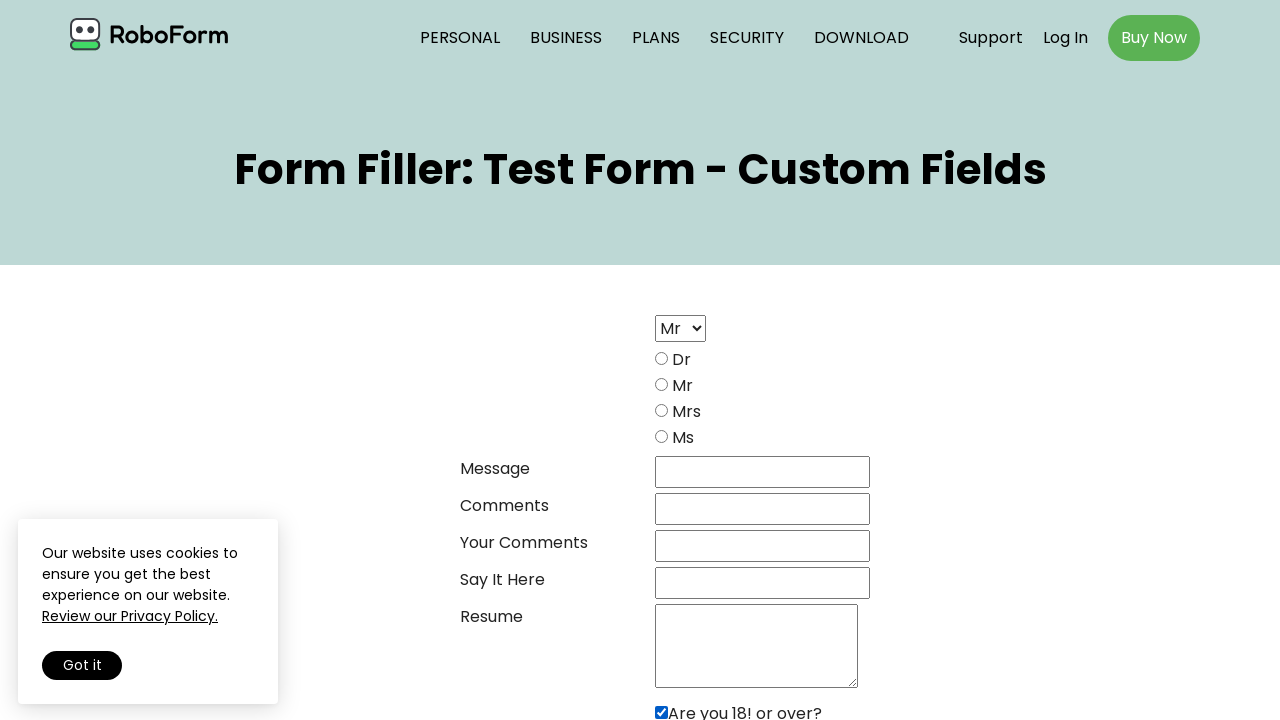

Verified checkbox is now checked after first click
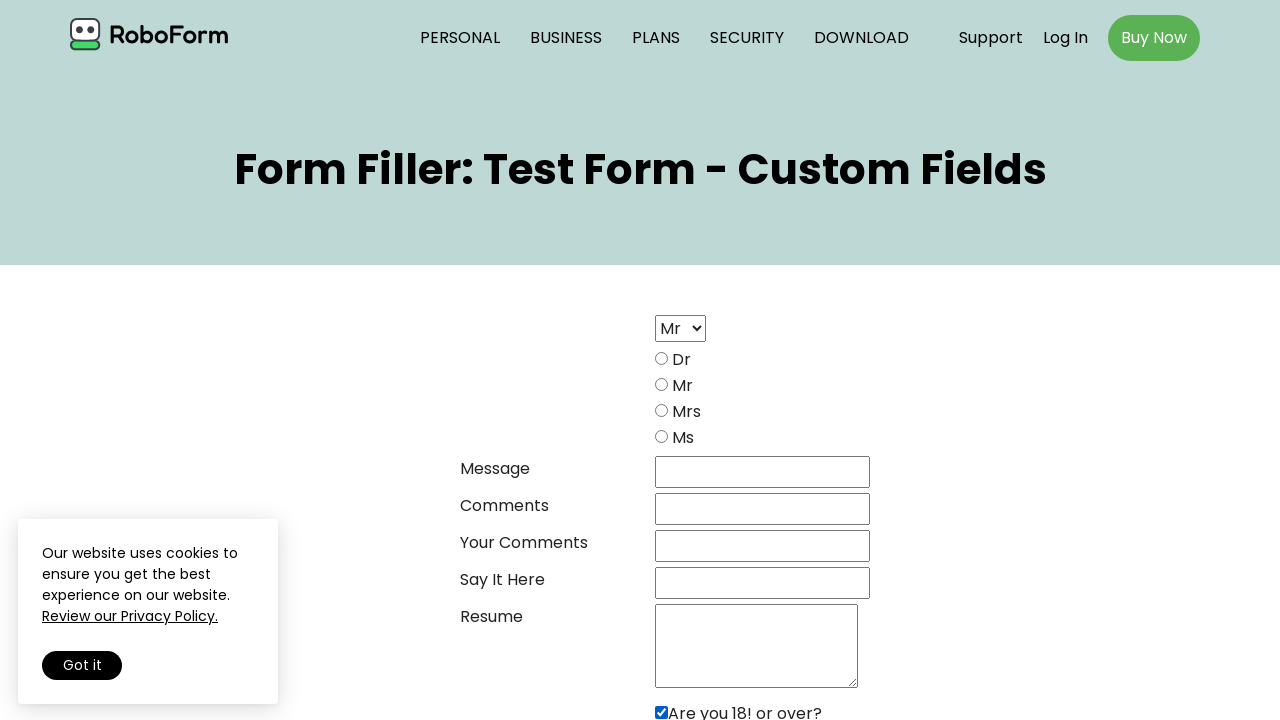

Clicked checkbox to turn it off at (662, 713) on input[name='field6']
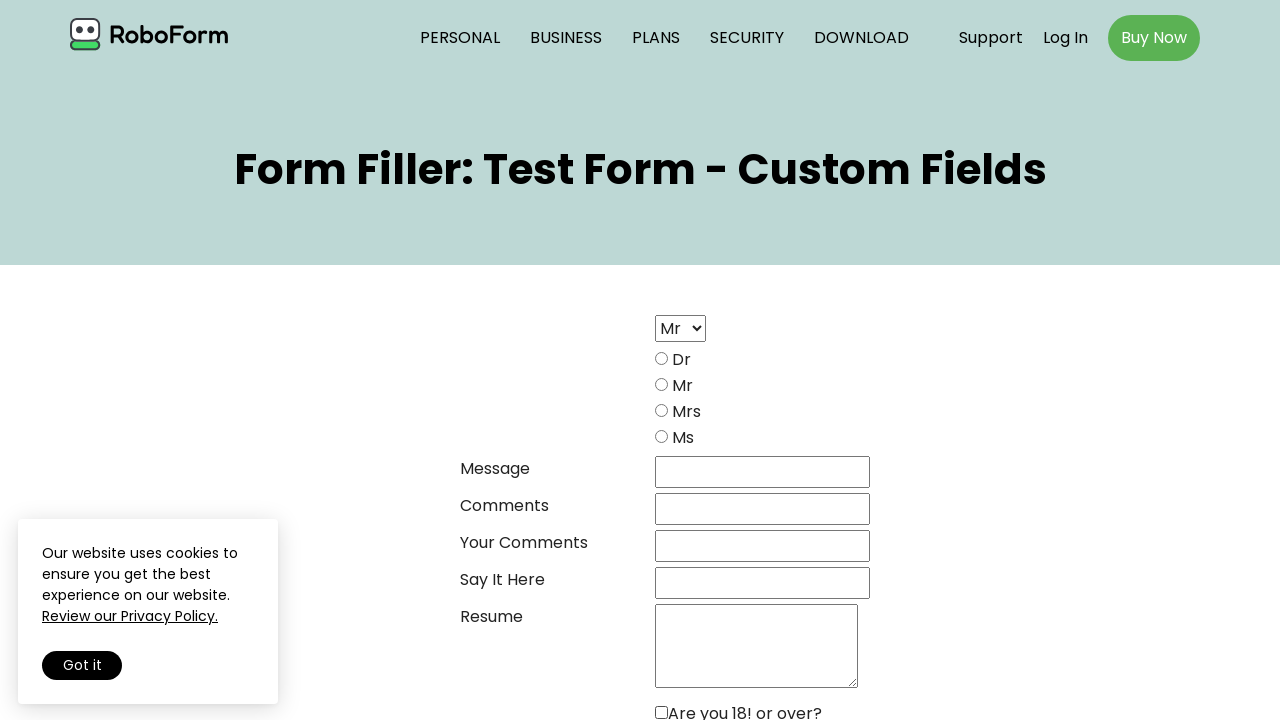

Verified checkbox is unchecked after second click
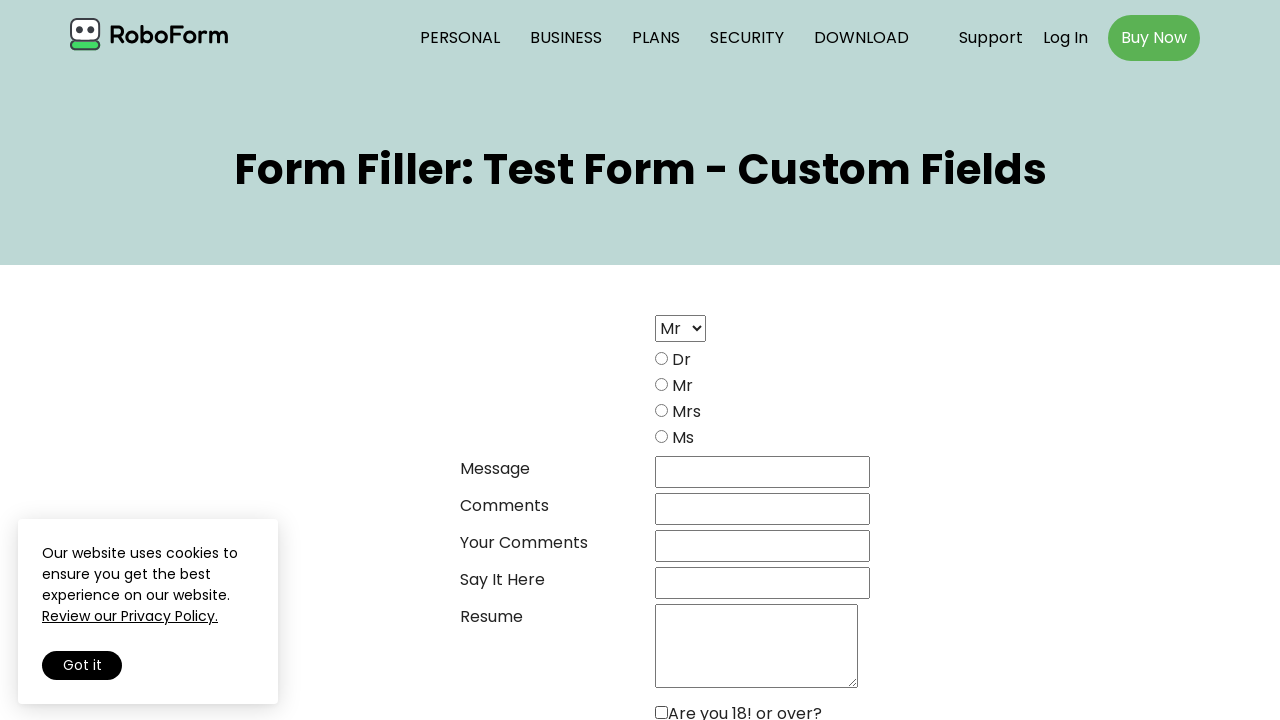

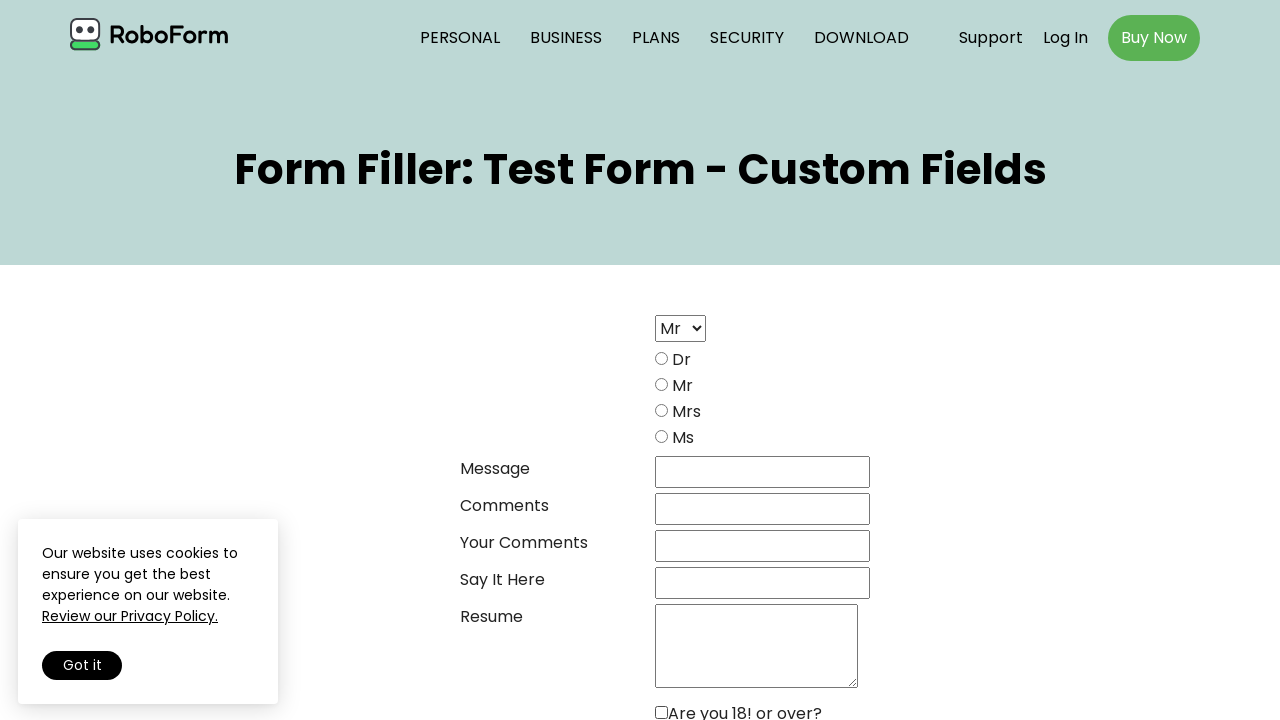